Tests that clicking the 'Modal' dropdown item navigates to the Modal page with correct headline

Starting URL: https://formy-project.herokuapp.com/dropdown

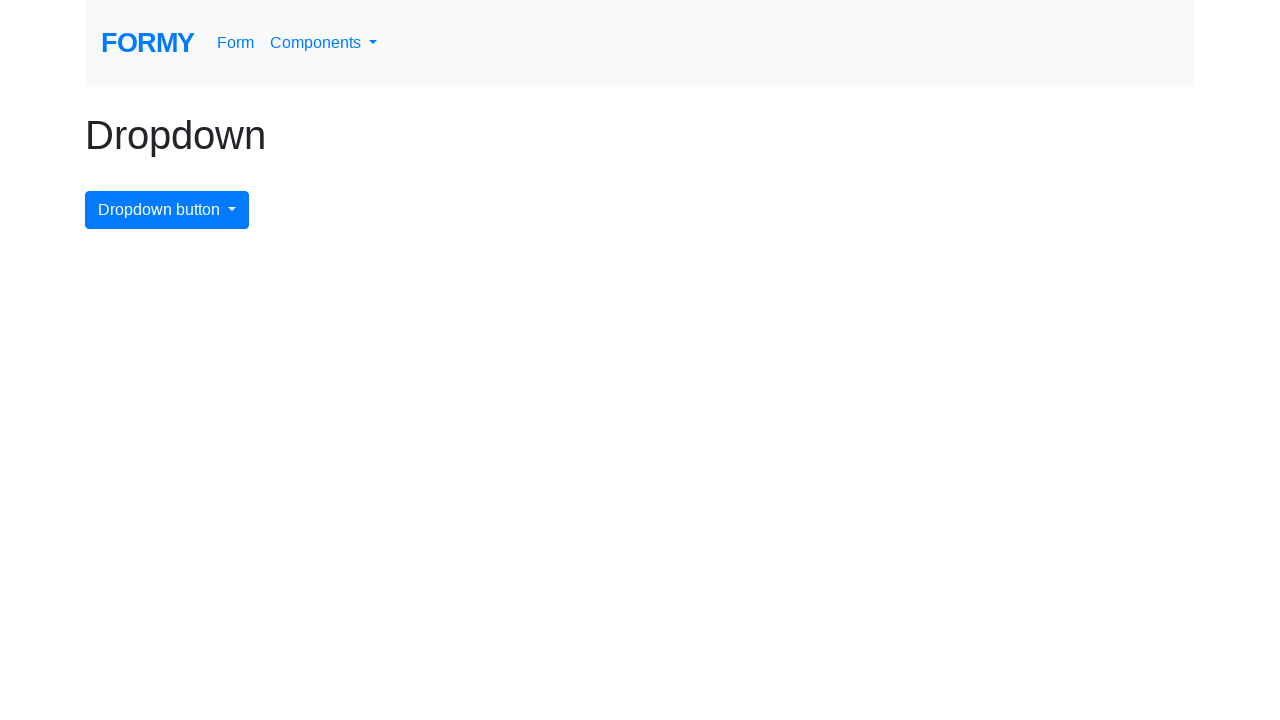

Clicked dropdown toggle to open dropdown menu at (324, 43) on button.dropdown-toggle, [data-toggle='dropdown']
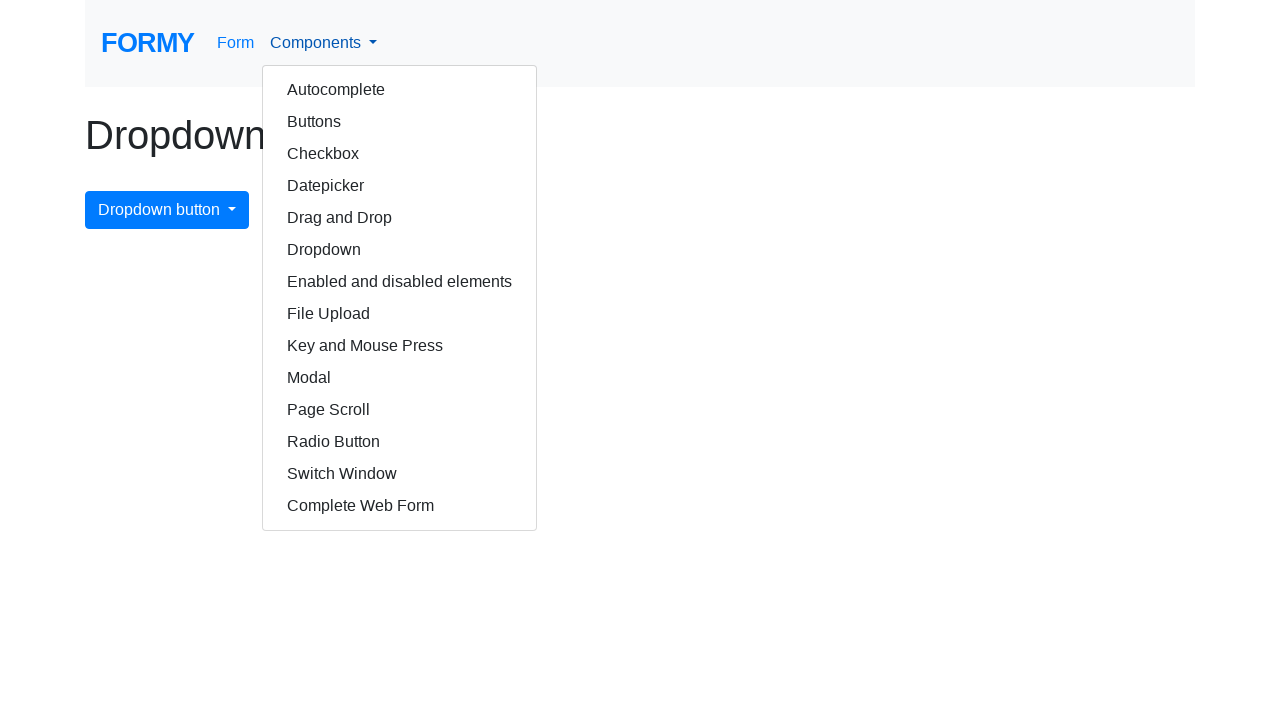

Clicked Modal dropdown item at (400, 378) on a:has-text('Modal')
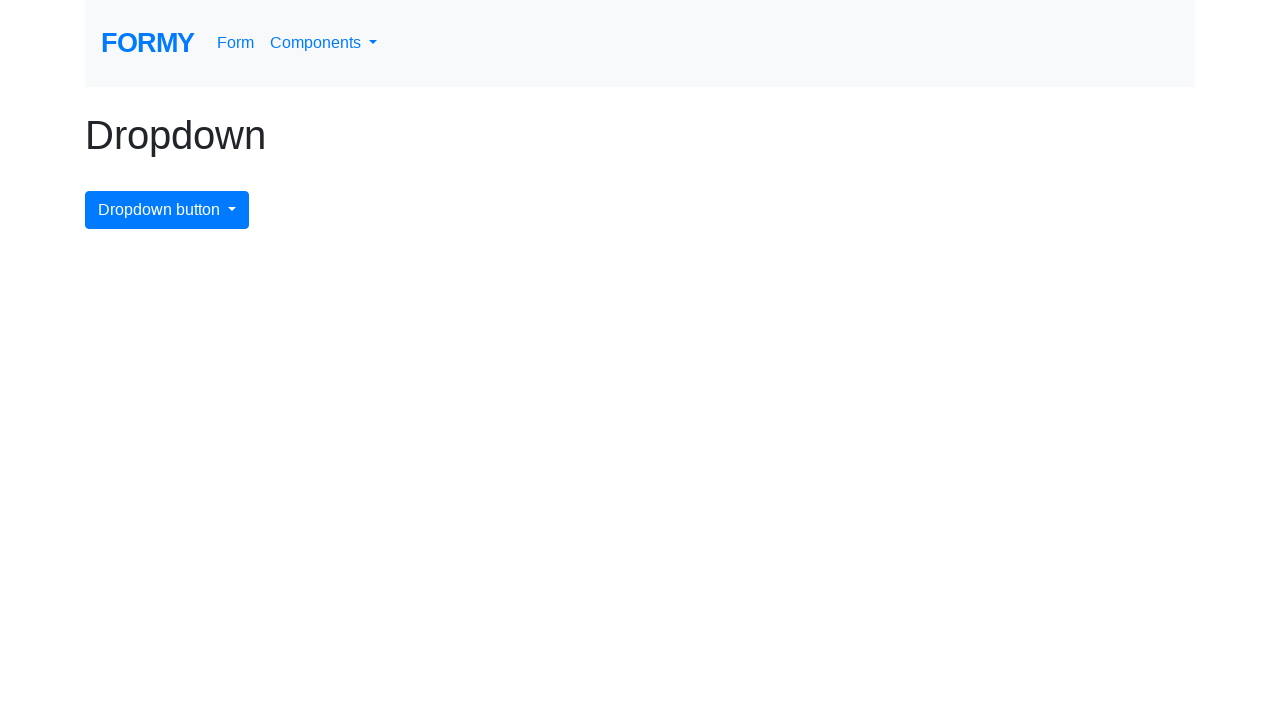

Waited for h1 headline to load after navigation
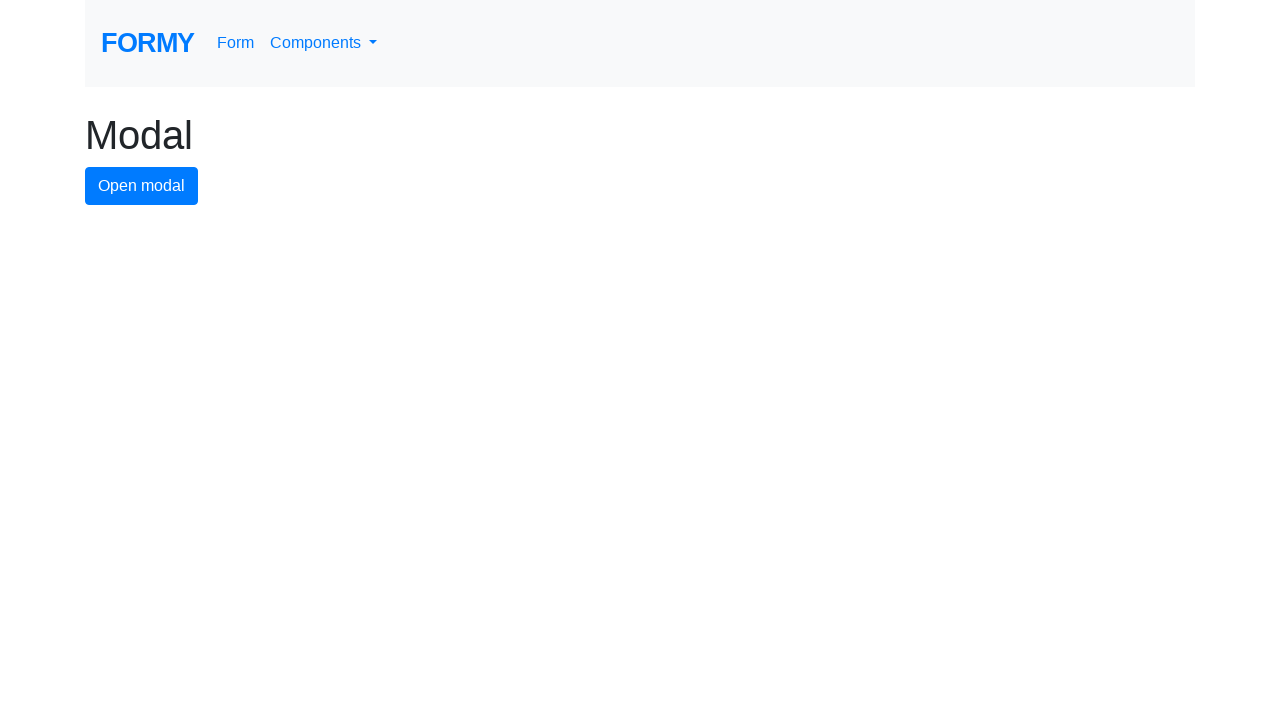

Verified page headline is 'Modal'
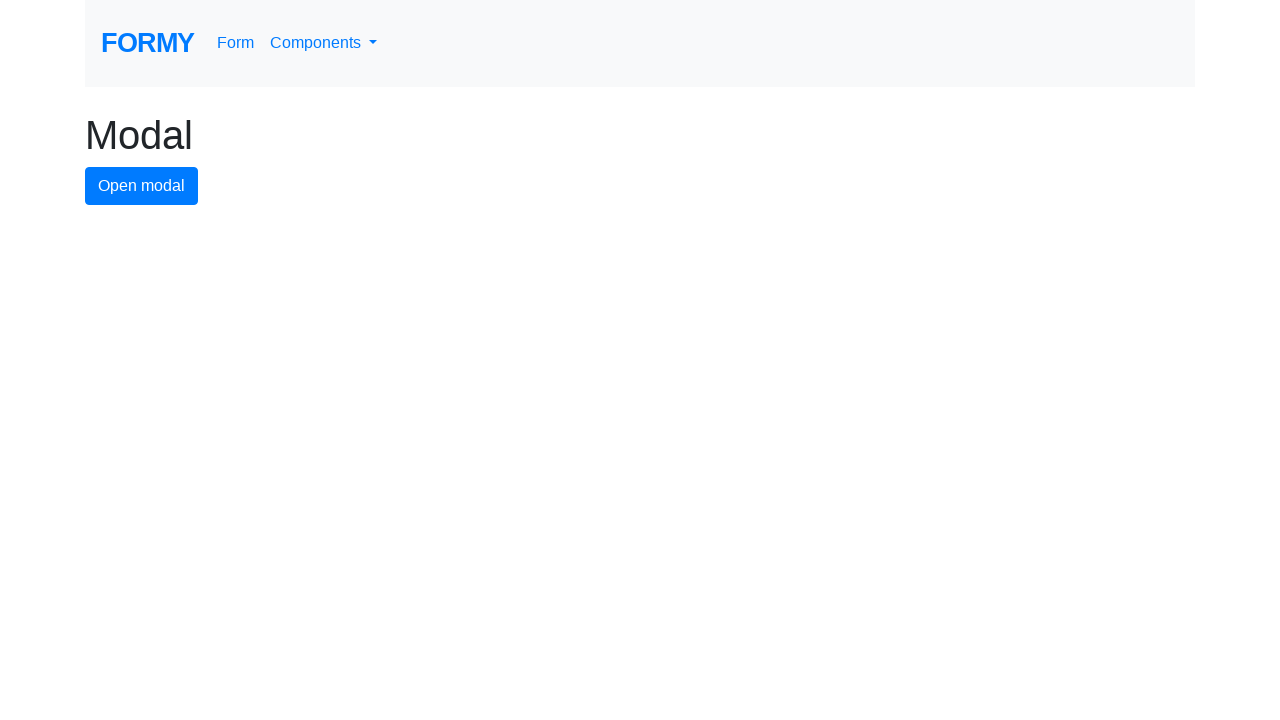

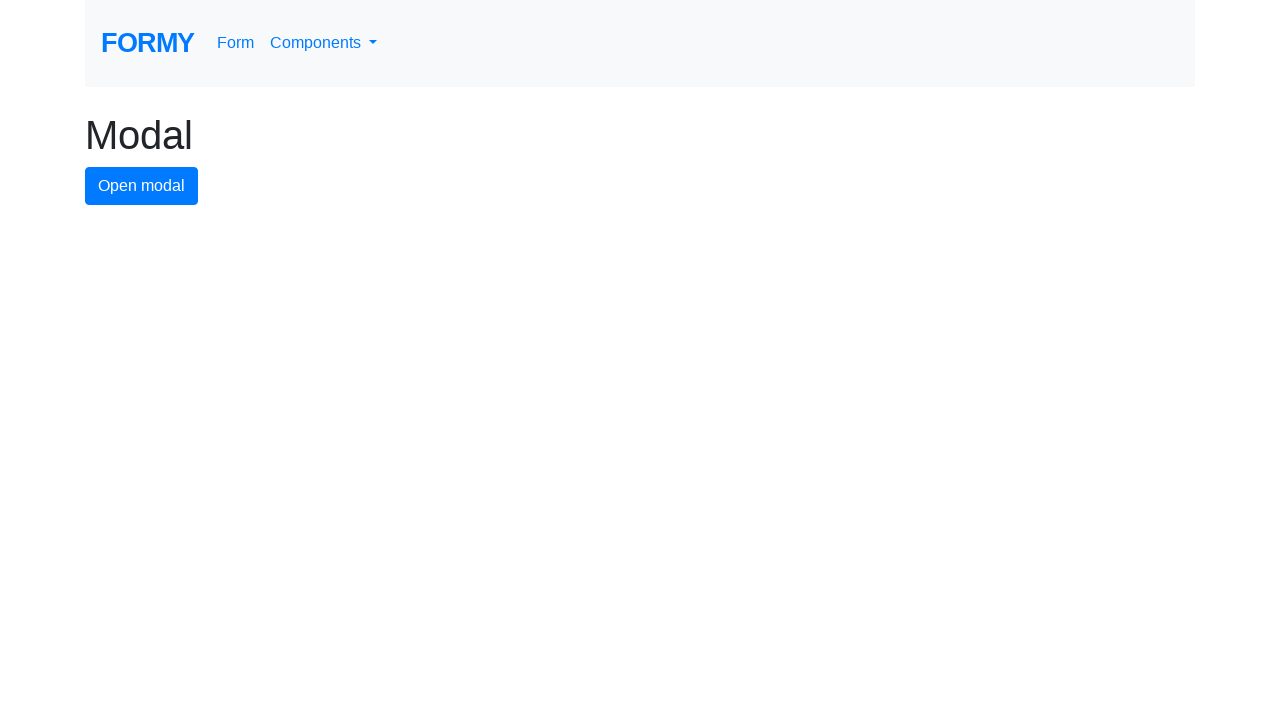